Searches for products containing "ca", finds and adds Cashews to cart, then validates it appears in the cart preview

Starting URL: https://rahulshettyacademy.com/seleniumPractise/#/

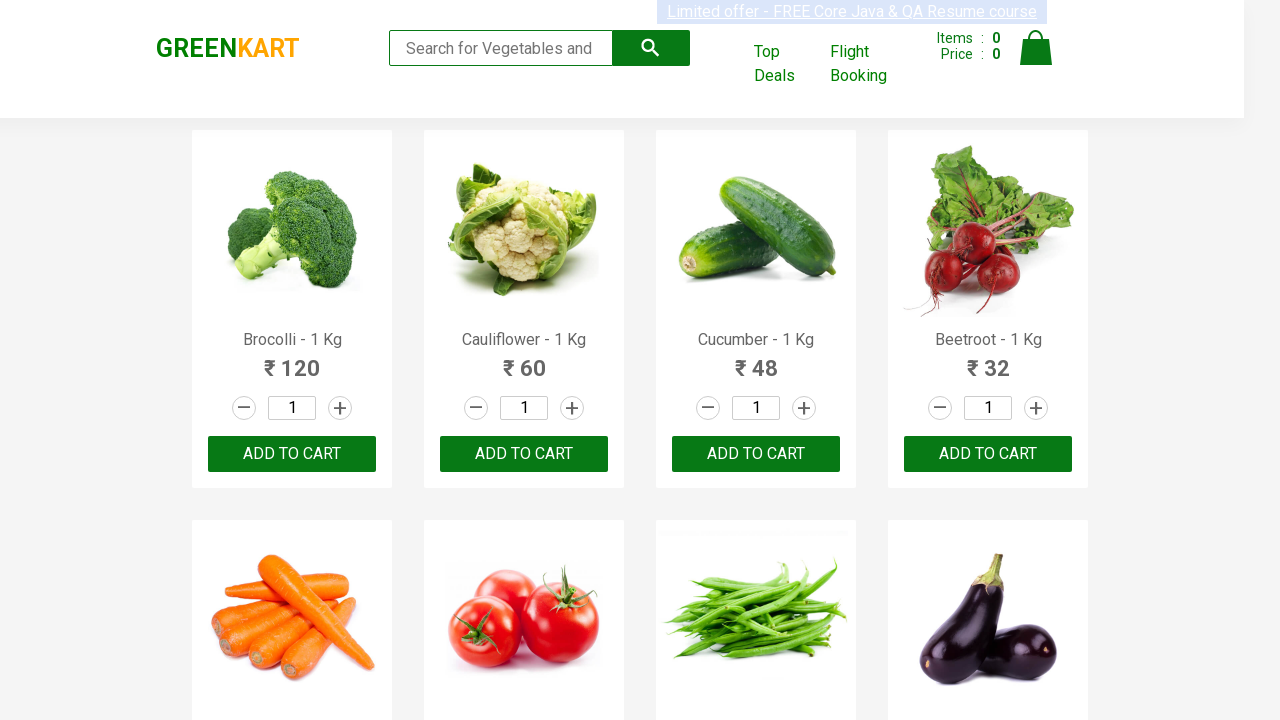

Filled search field with 'ca' on .search-keyword
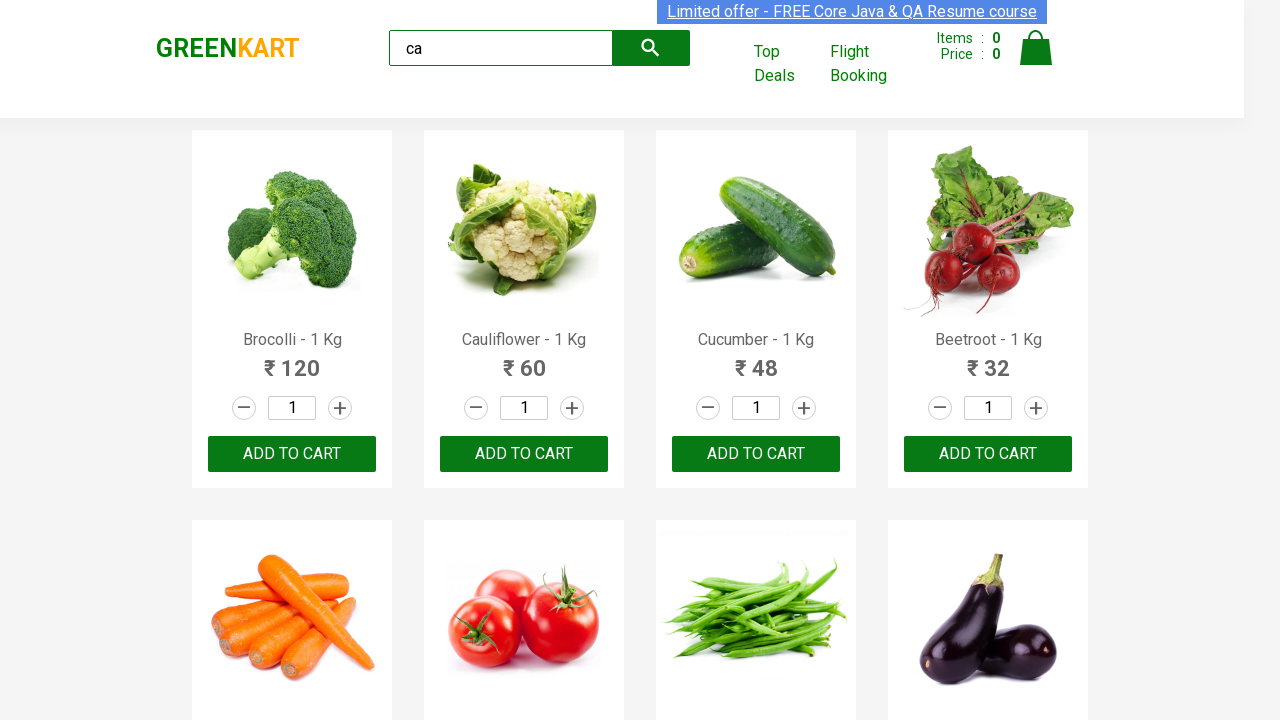

Waited 2 seconds for search results to load
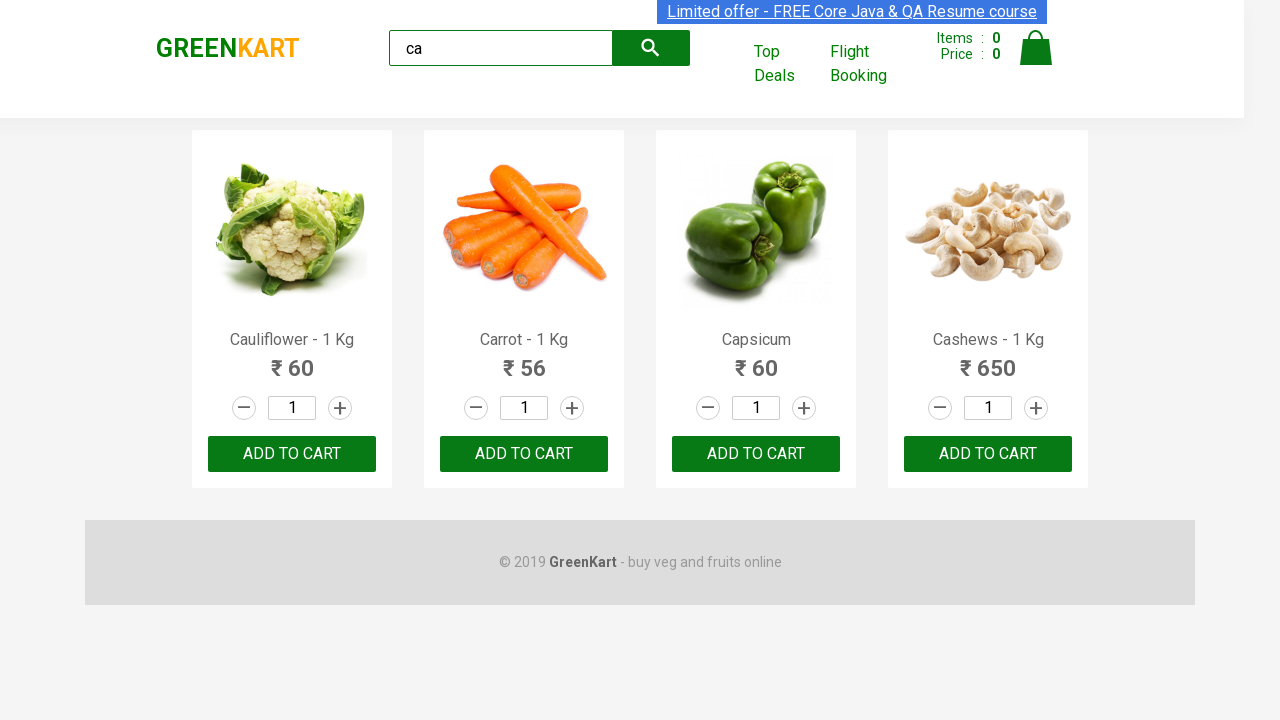

Located all product elements on page
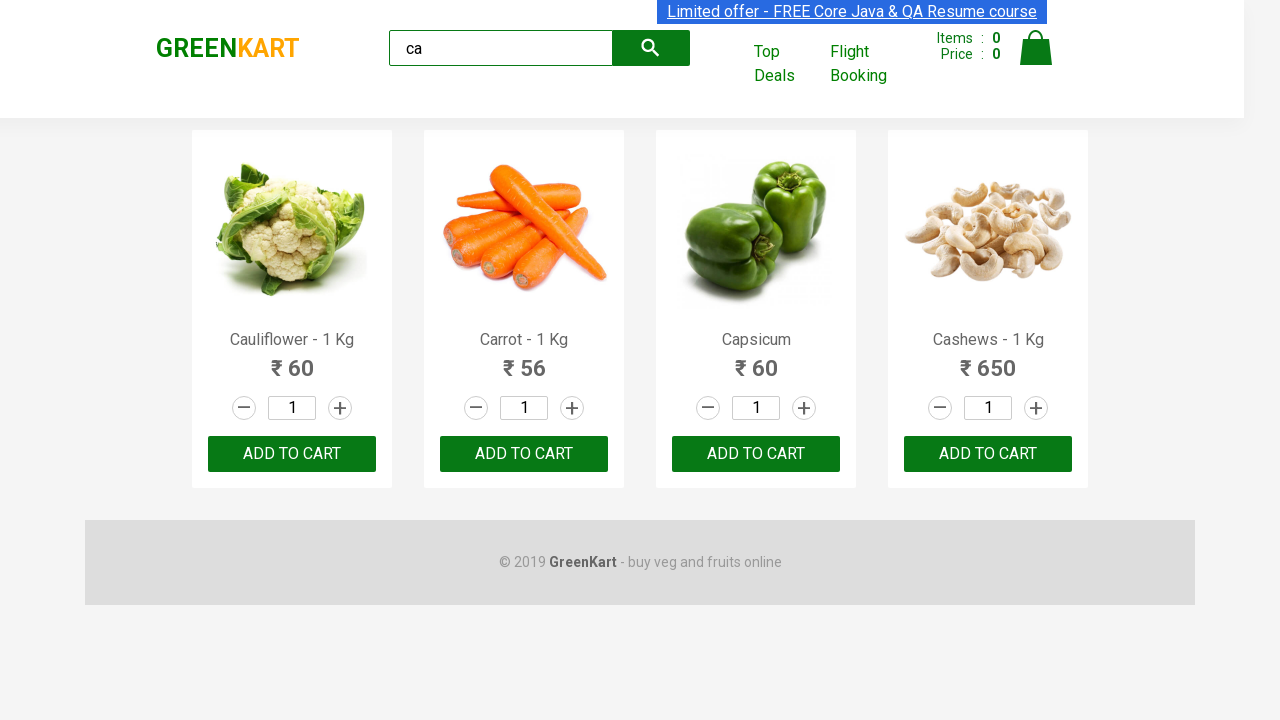

Retrieved product name: Cauliflower - 1 Kg
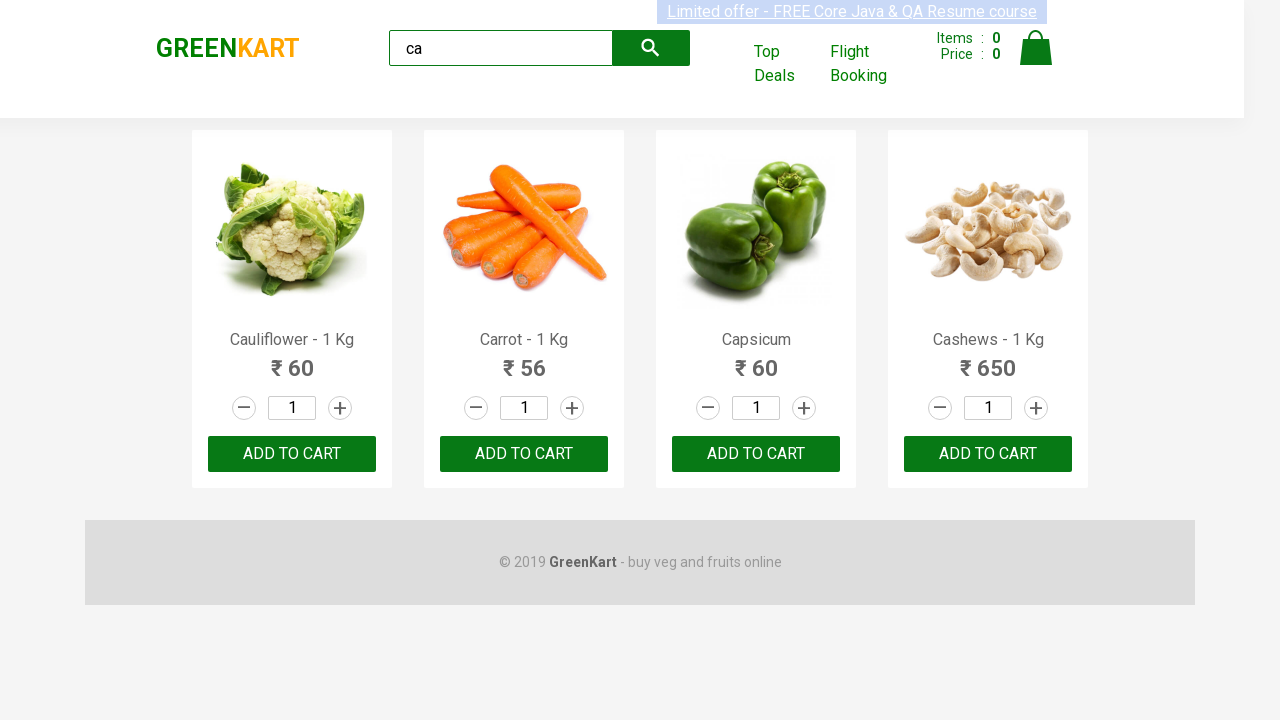

Retrieved product name: Carrot - 1 Kg
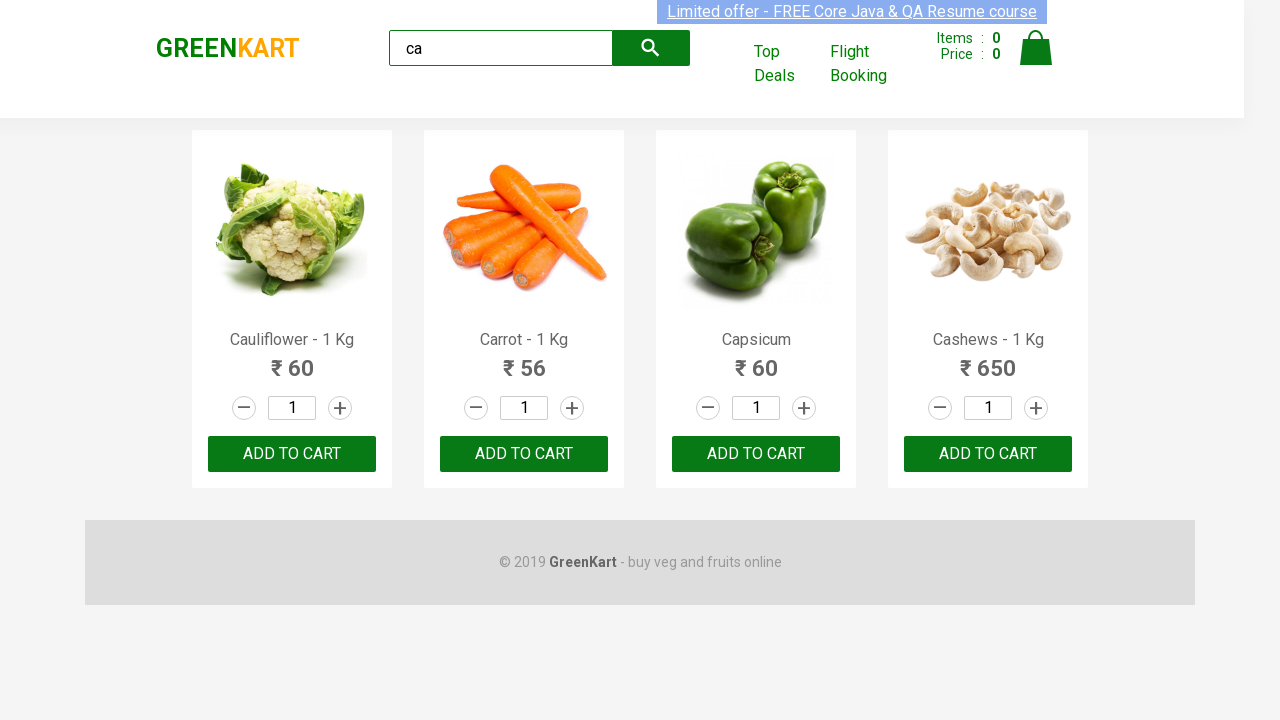

Retrieved product name: Capsicum
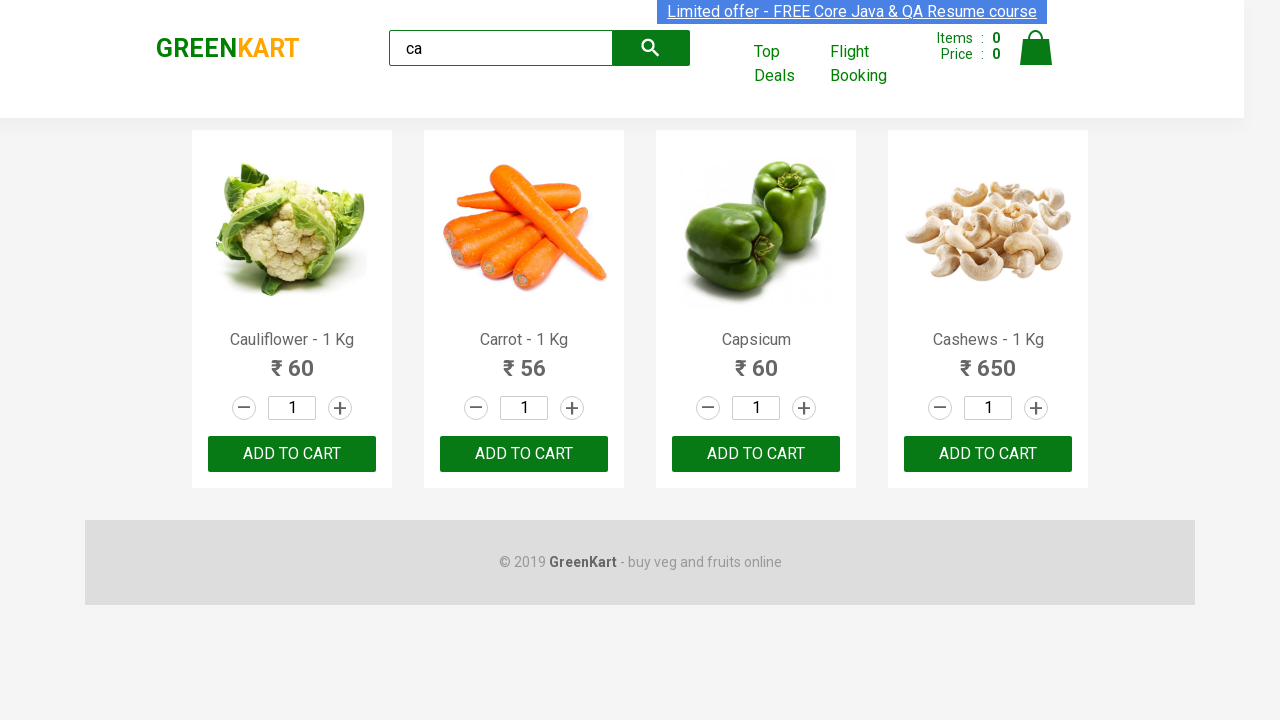

Retrieved product name: Cashews - 1 Kg
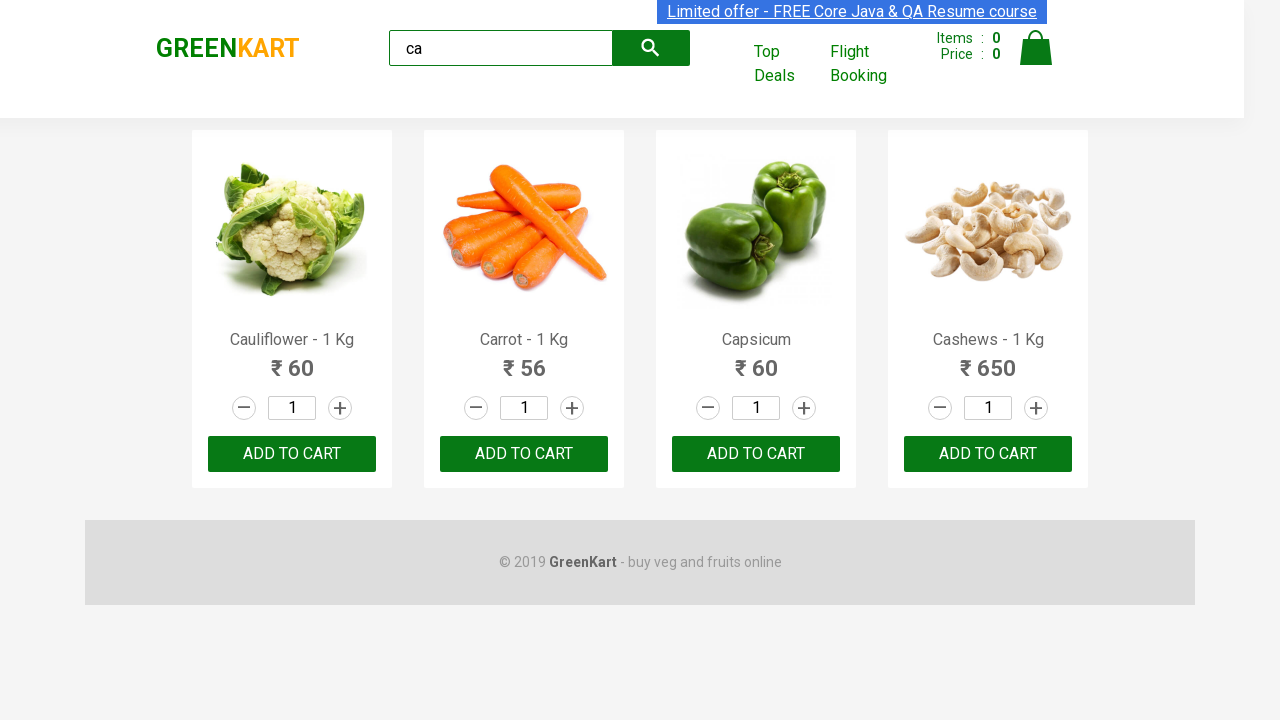

Clicked Add button for Cashews product at (988, 454) on .products .product >> nth=3 >> button
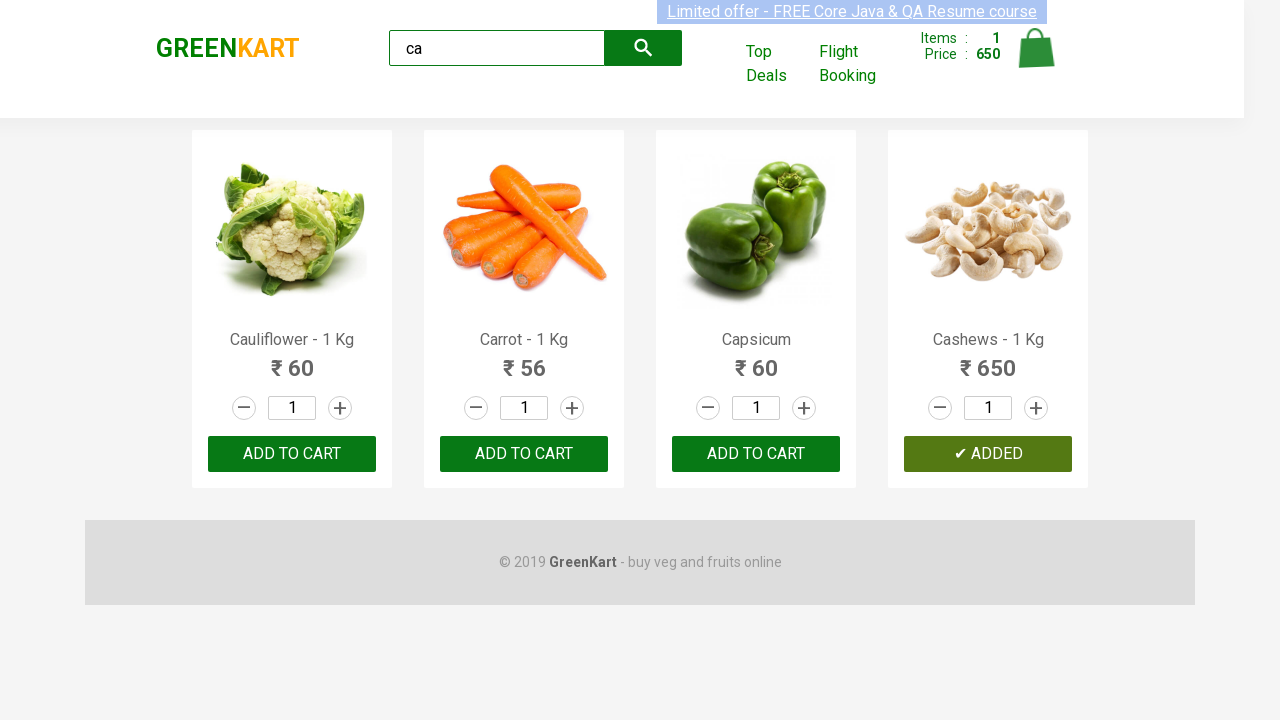

Clicked cart icon to view cart at (1036, 59) on a.cart-icon
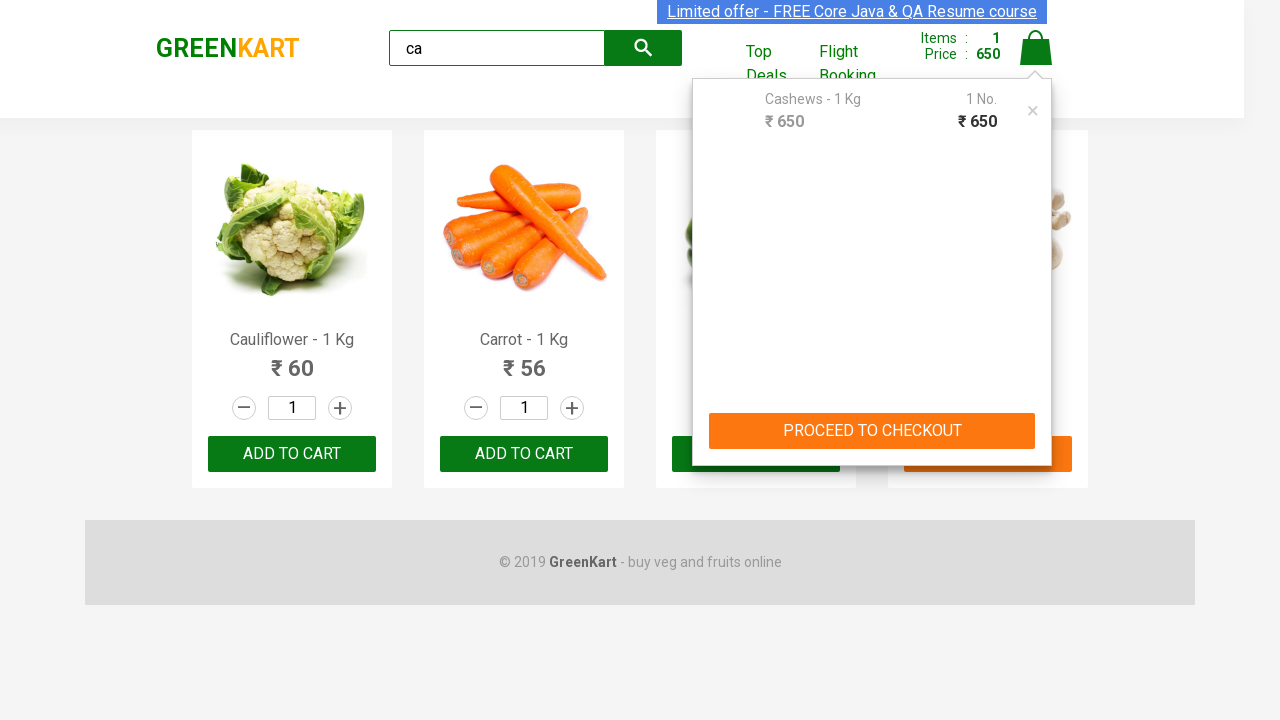

Cart preview element became active
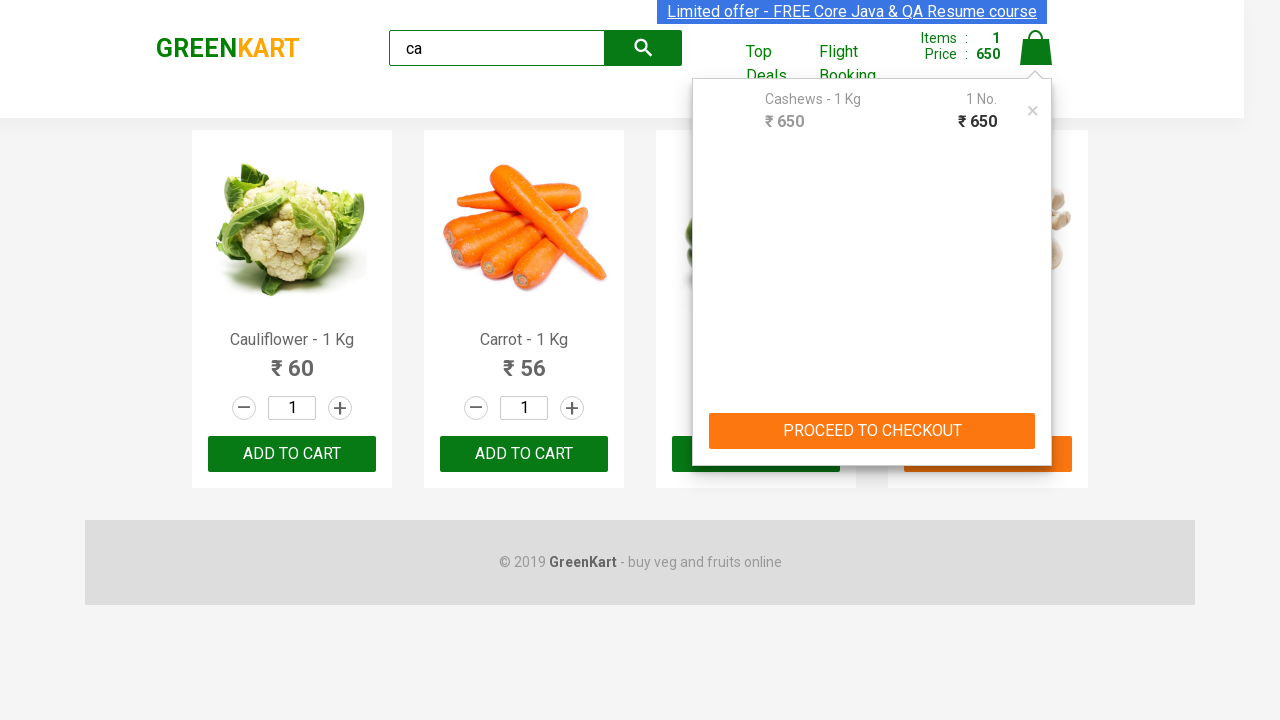

Verified Cashews is present in cart preview
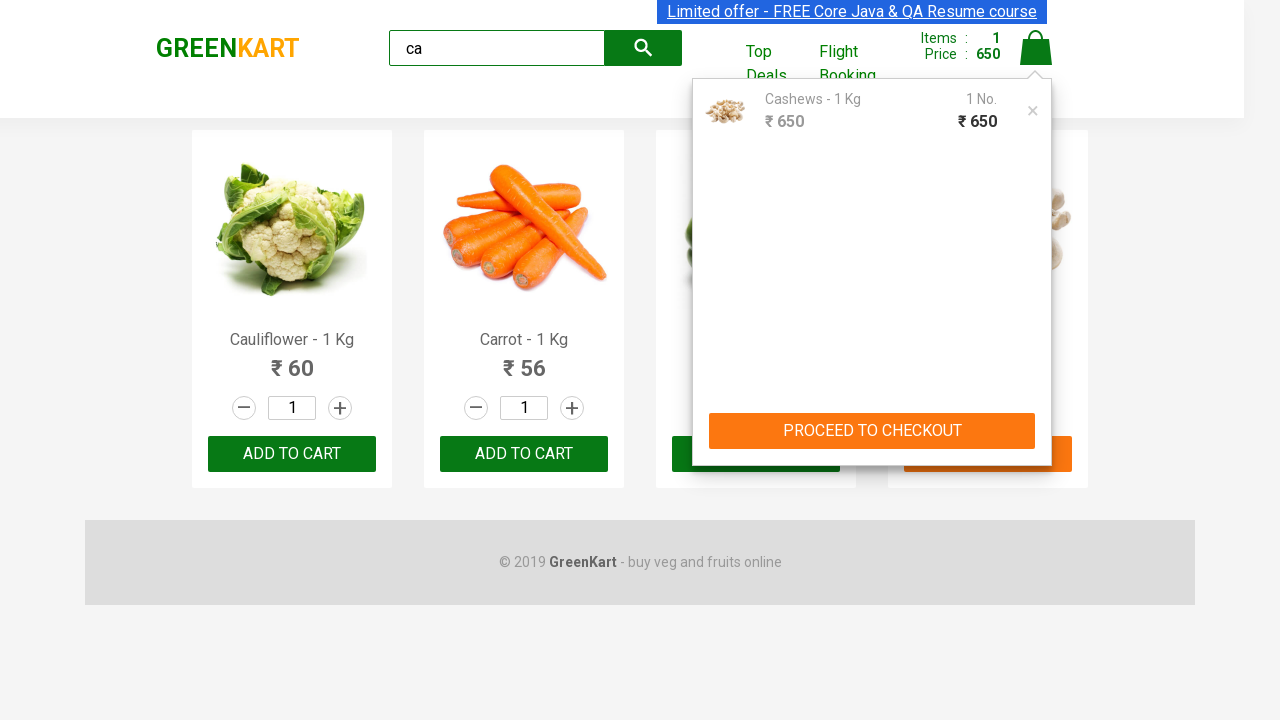

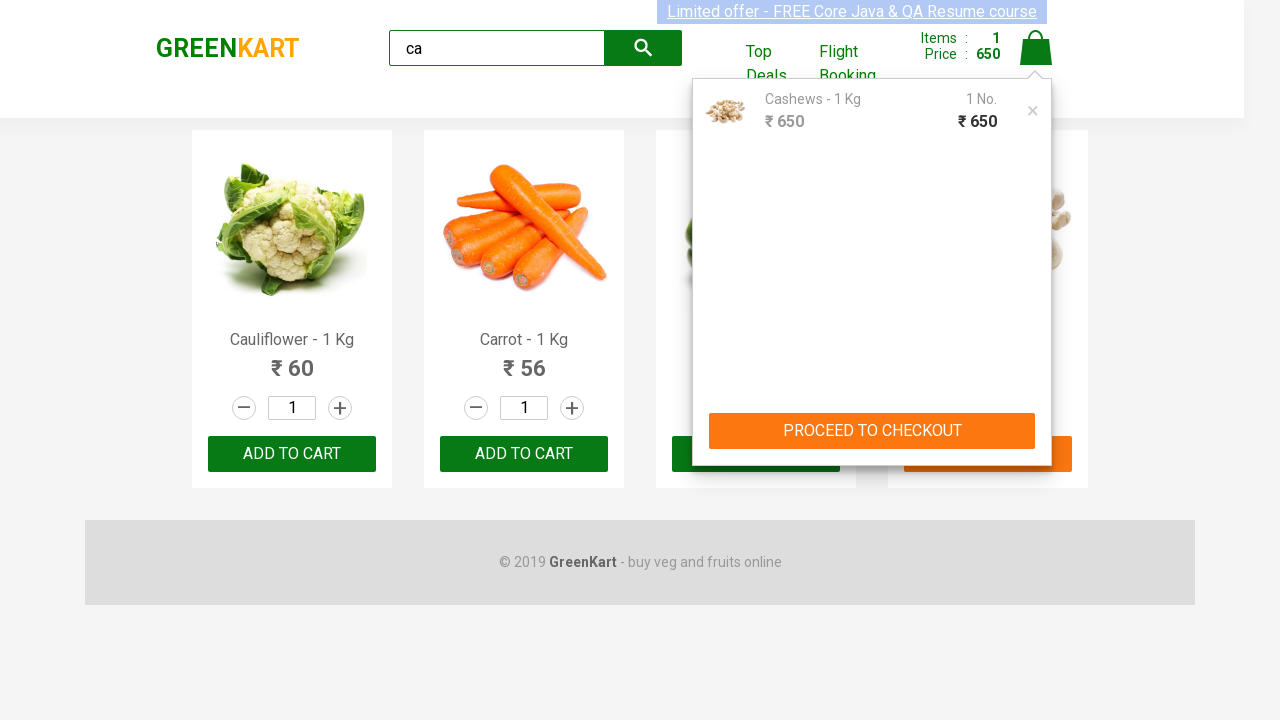